Navigates to the RedBus homepage to verify the page loads successfully

Starting URL: https://www.redbus.in

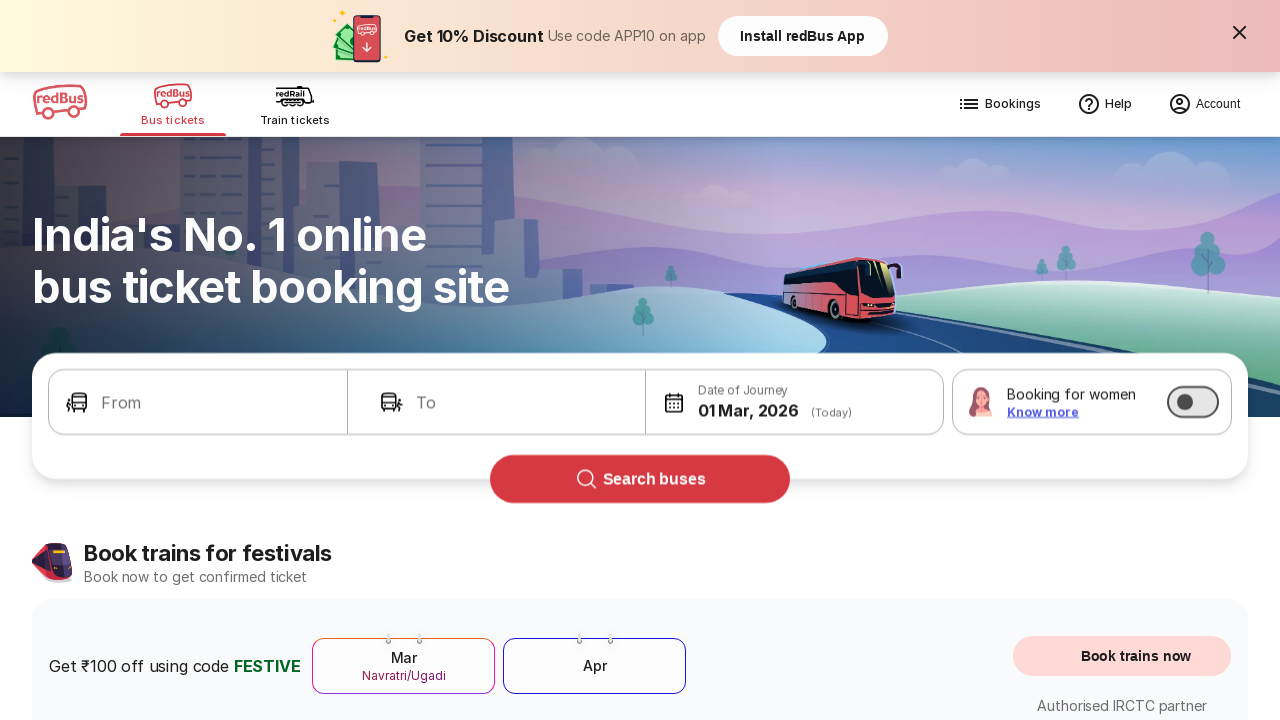

RedBus homepage loaded successfully - DOM content ready
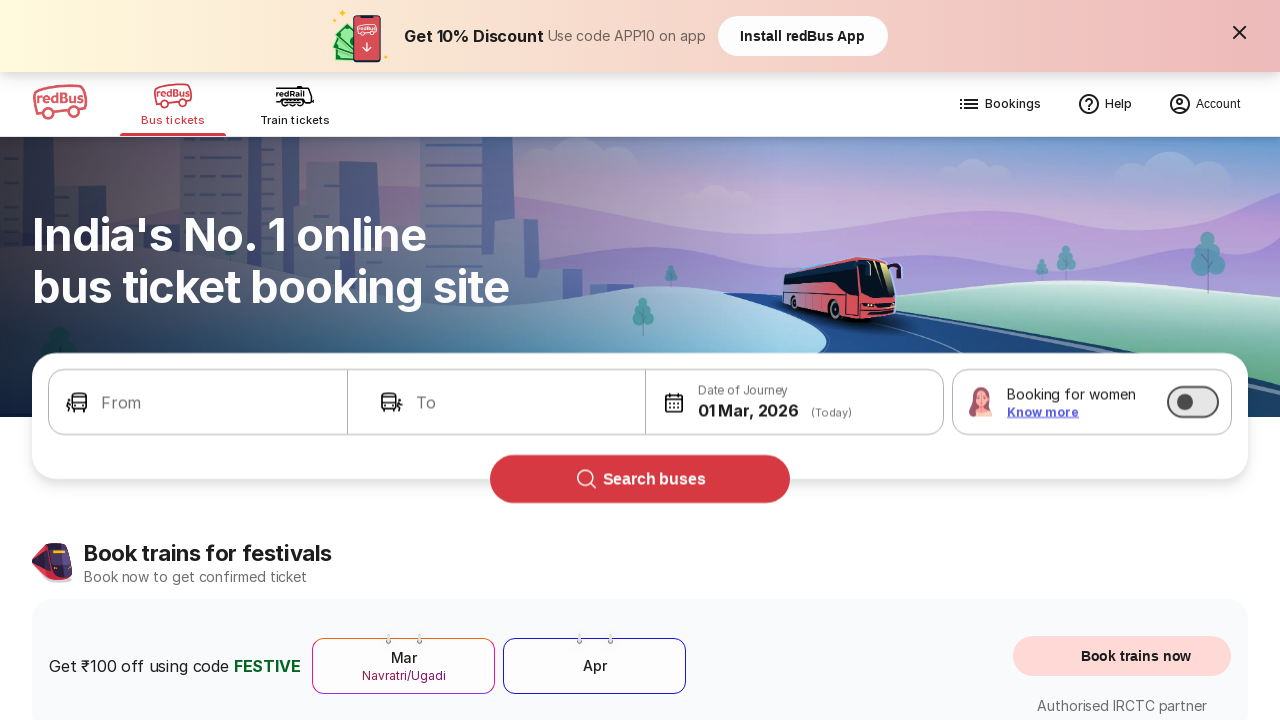

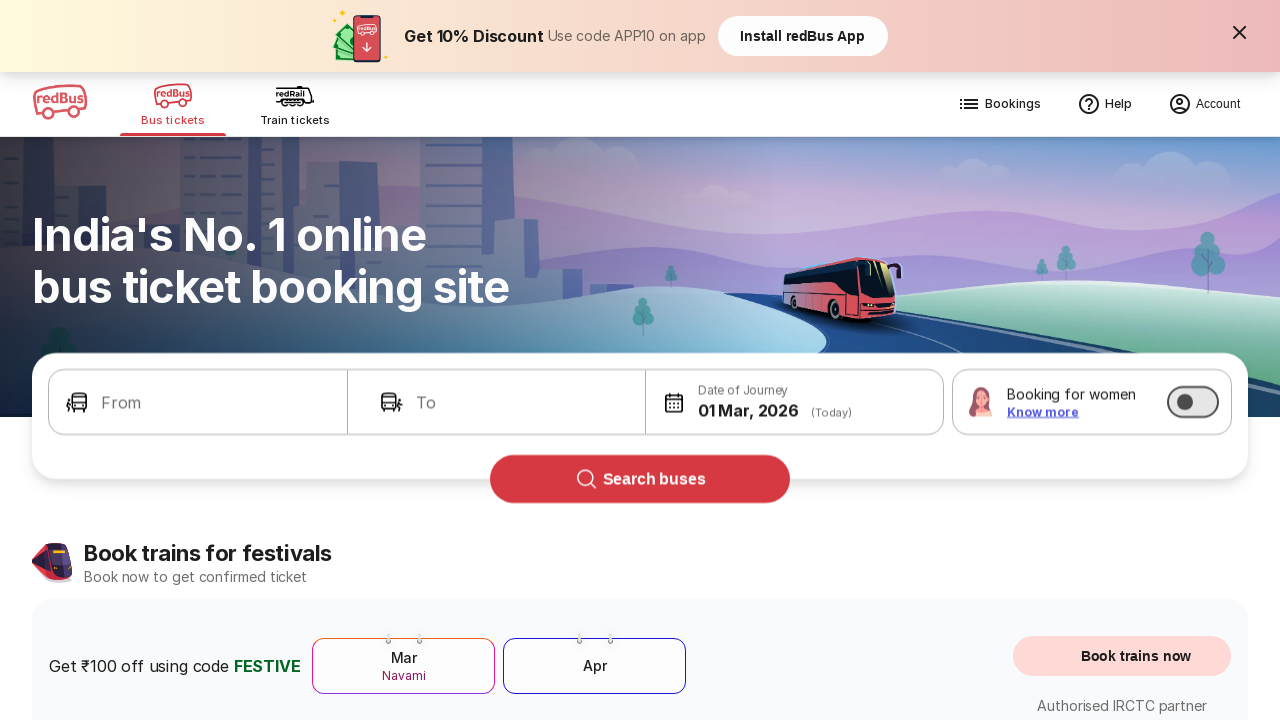